Tests interacting with a jQuery UI datepicker by switching to an iframe and setting a date value using JavaScript evaluation

Starting URL: https://jqueryui.com/datepicker/

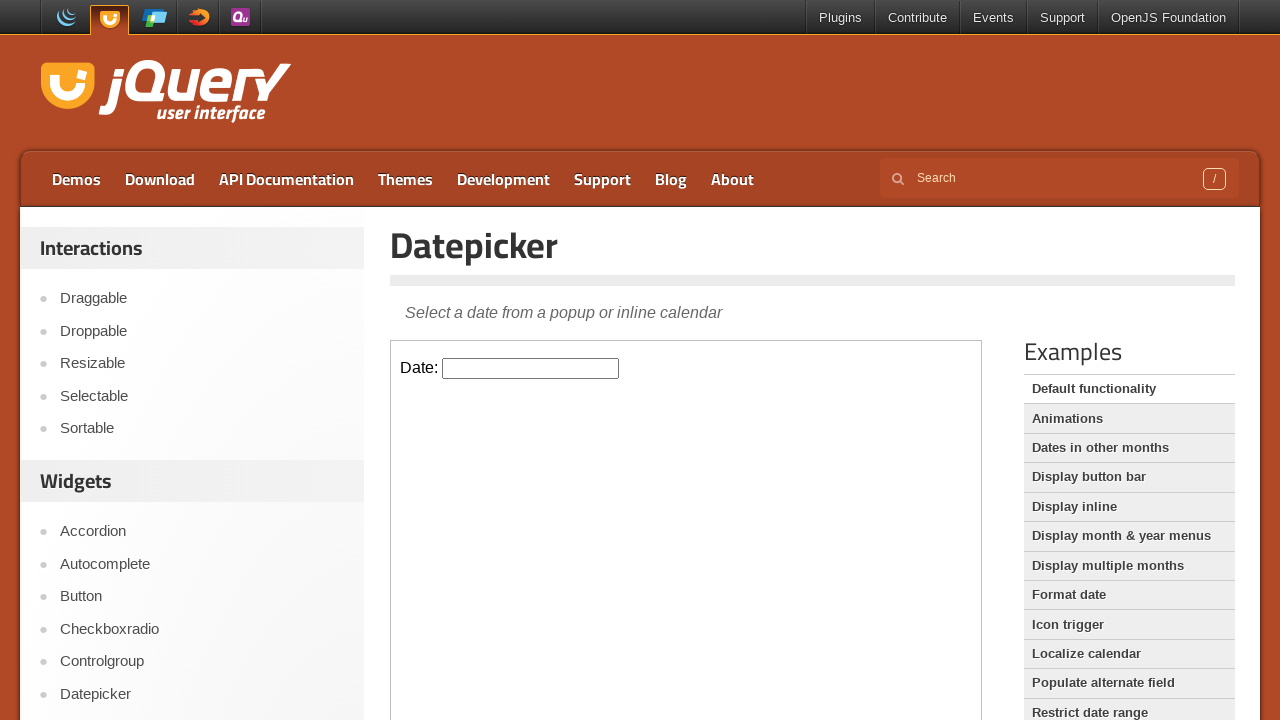

Located the demo iframe containing the datepicker
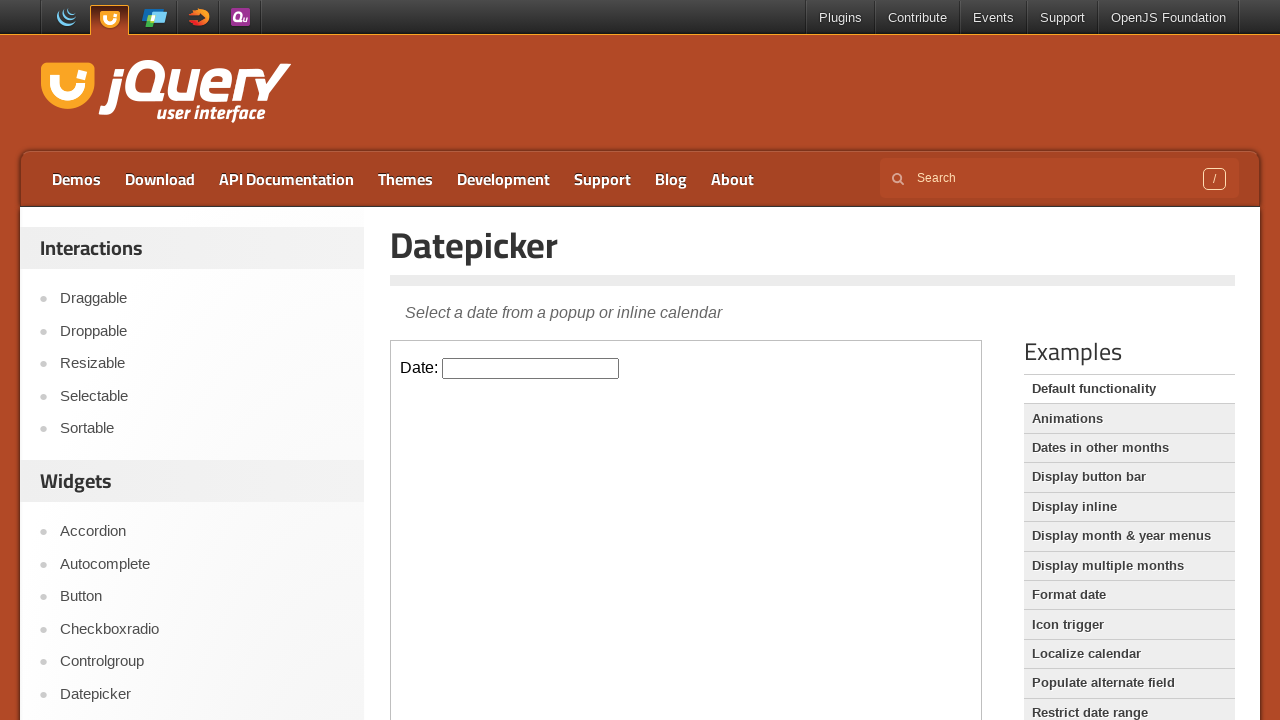

Set datepicker value to 06/24/2024 using JavaScript evaluation
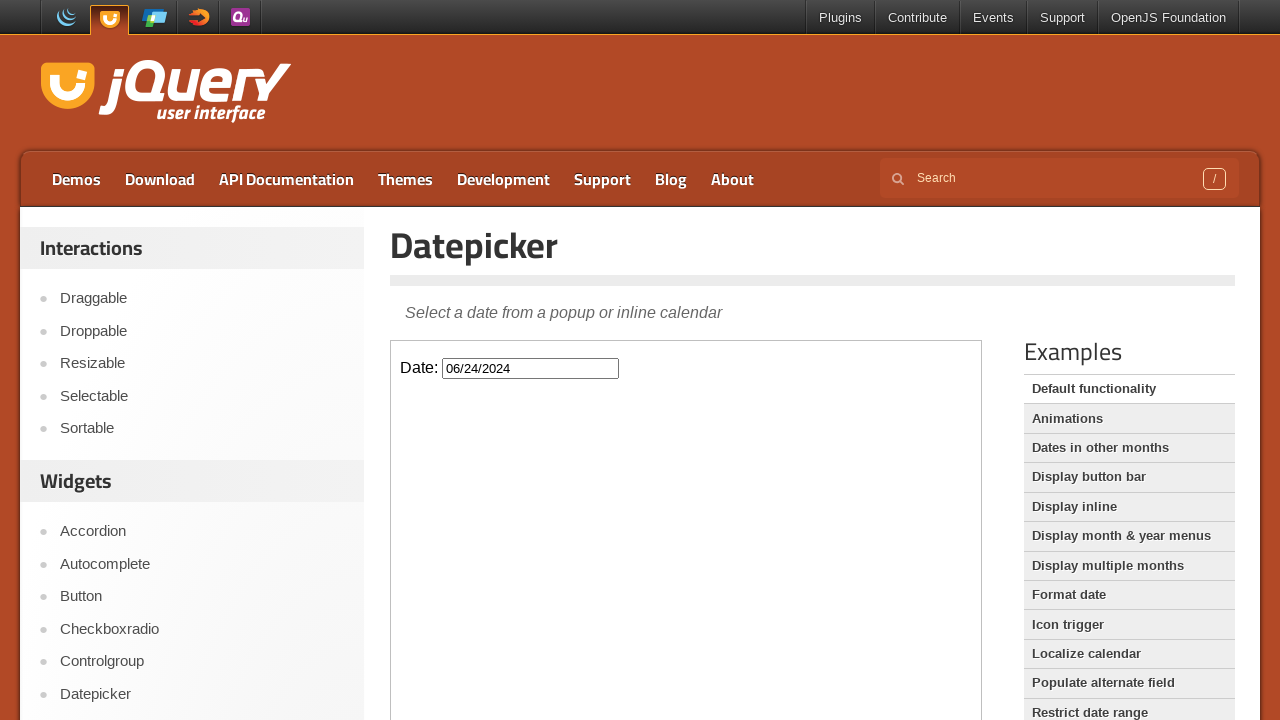

Verified datepicker element is present and ready
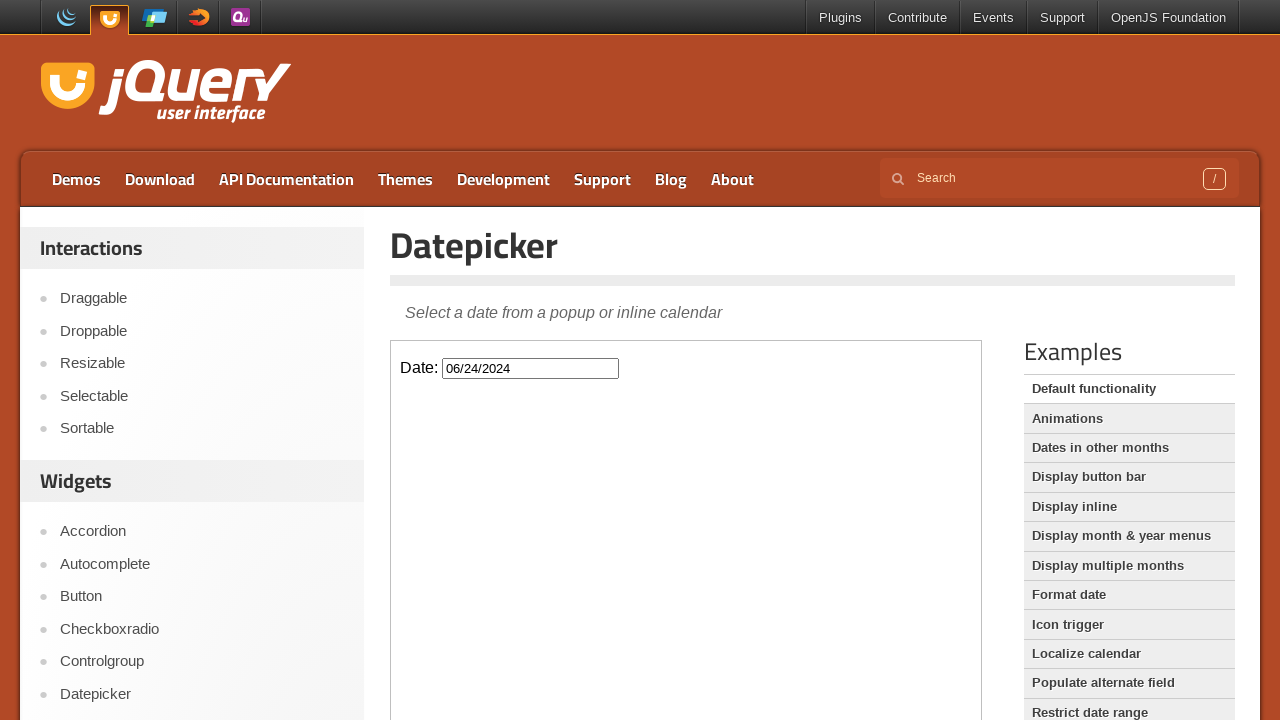

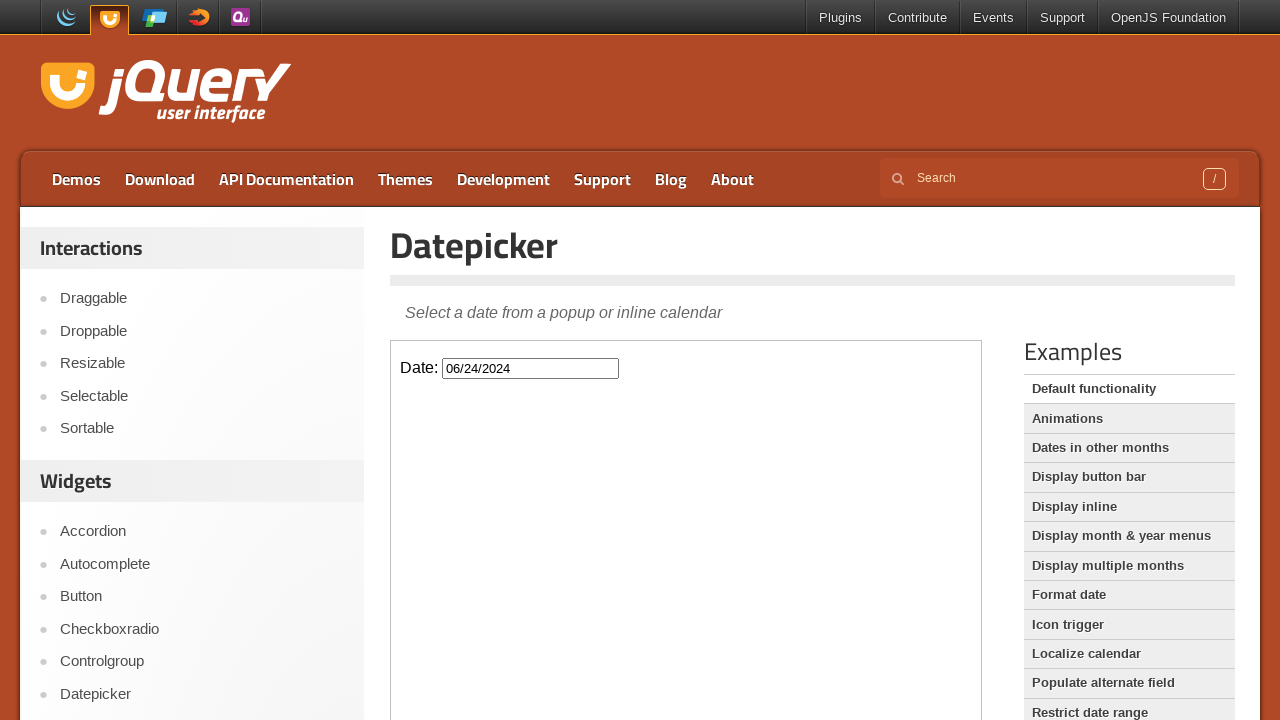